Tests the search functionality on a vegetable/grocery shopping site by searching for products containing "ca", finding Cashews in the results, adding it to cart, and clicking the cart icon

Starting URL: https://rahulshettyacademy.com/seleniumPractise/#/

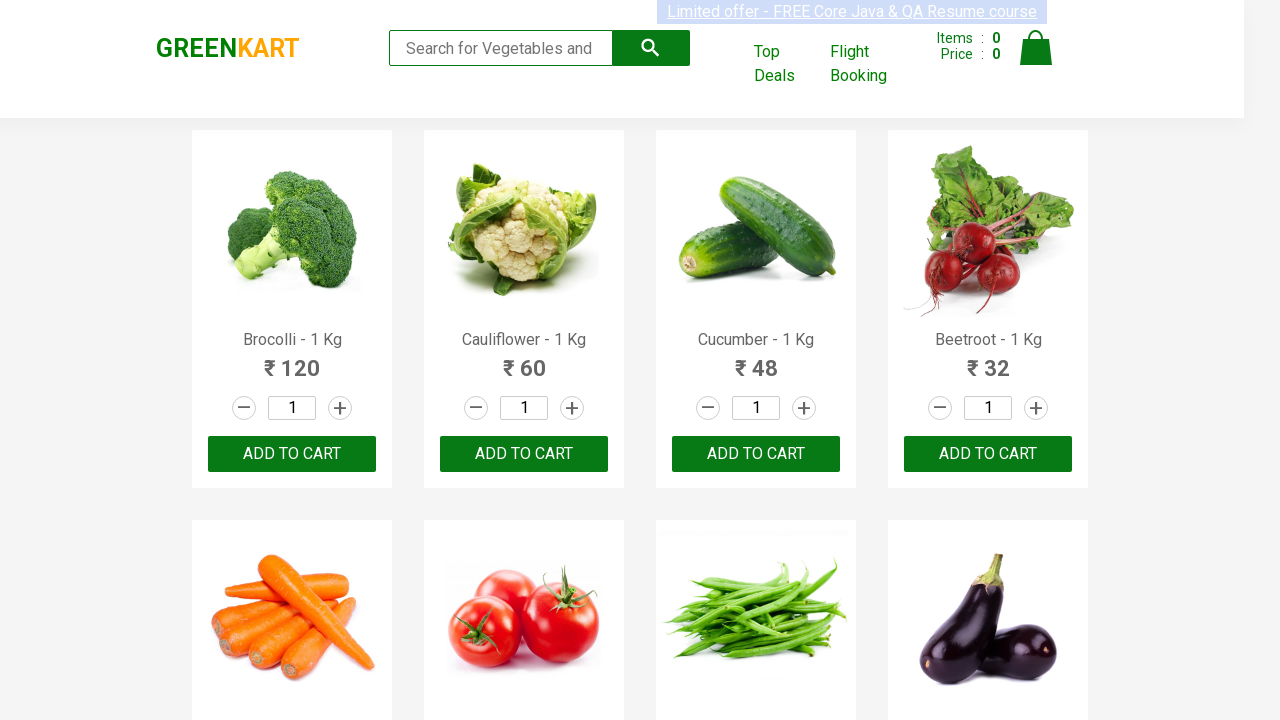

Typed 'ca' in the search field on .search-keyword
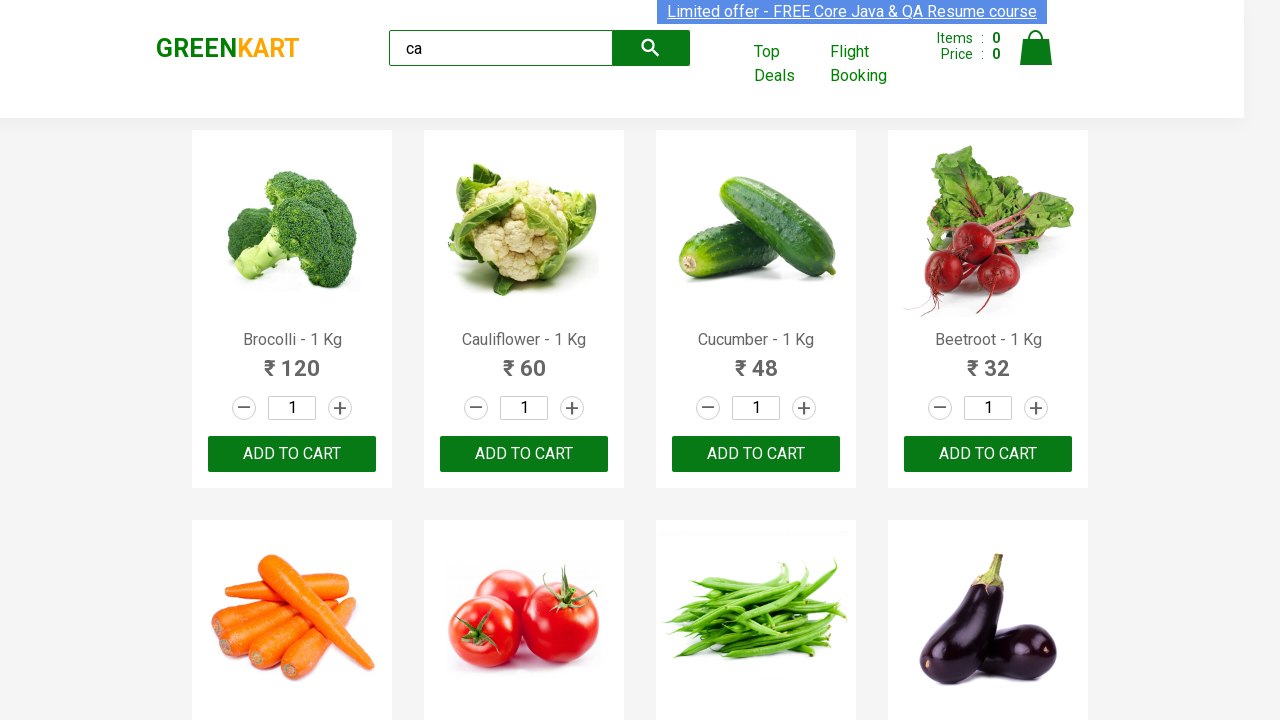

Waited 2 seconds for products to load
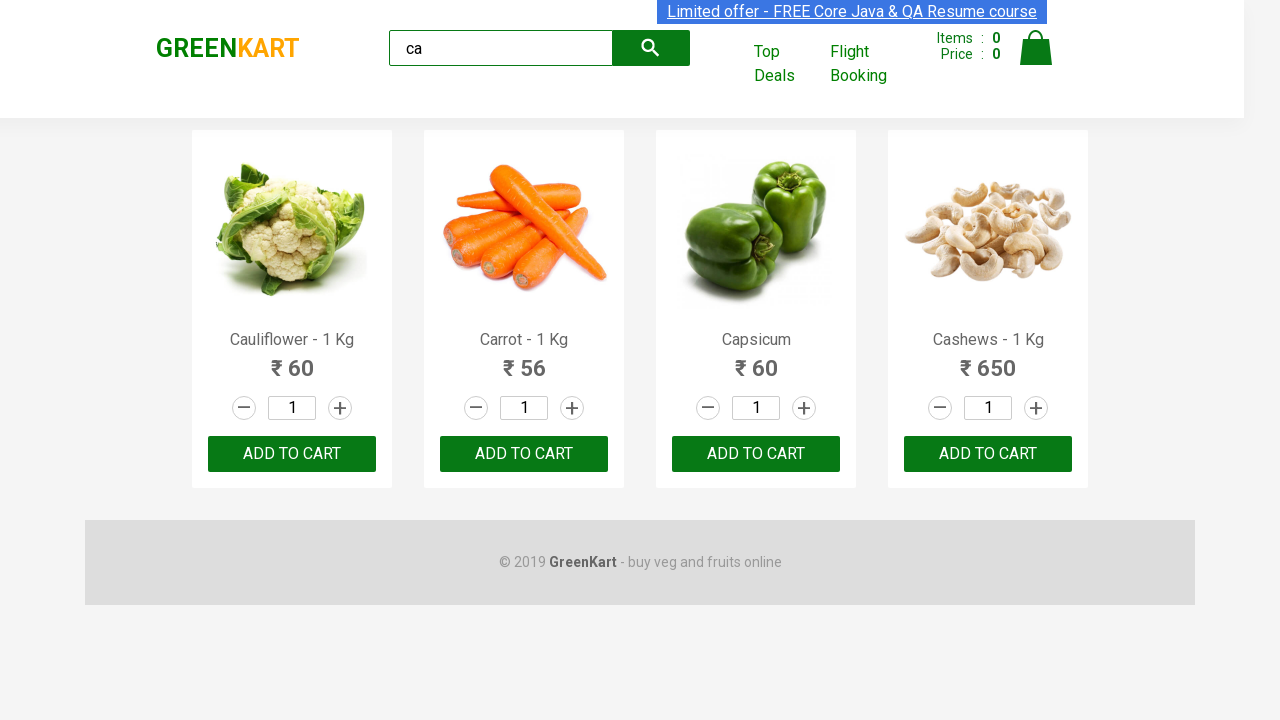

Located all product elements
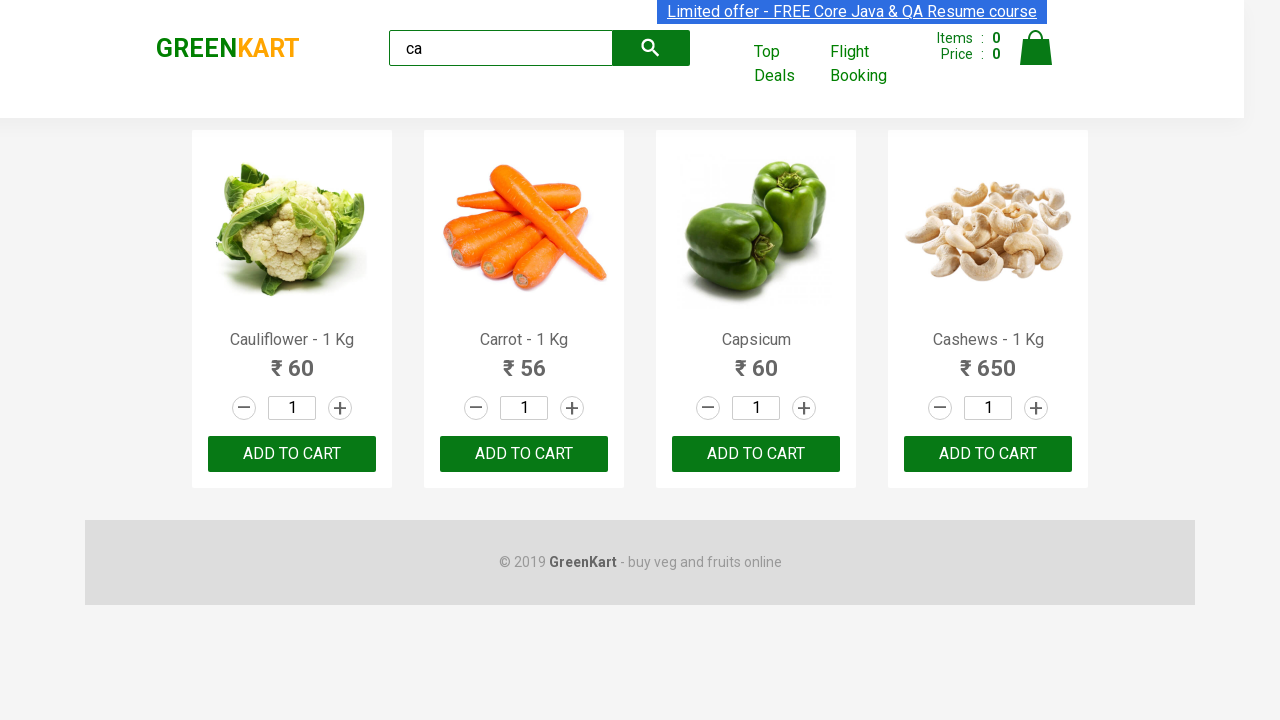

Retrieved product name: Cauliflower - 1 Kg
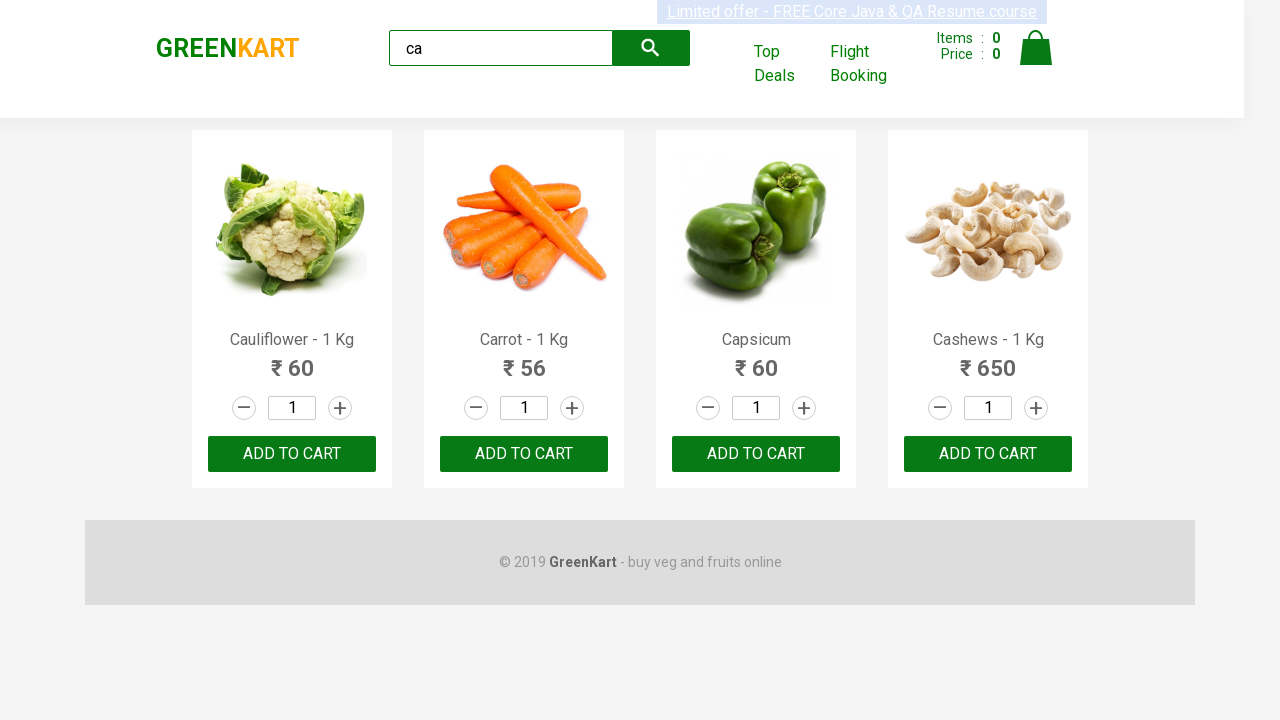

Retrieved product name: Carrot - 1 Kg
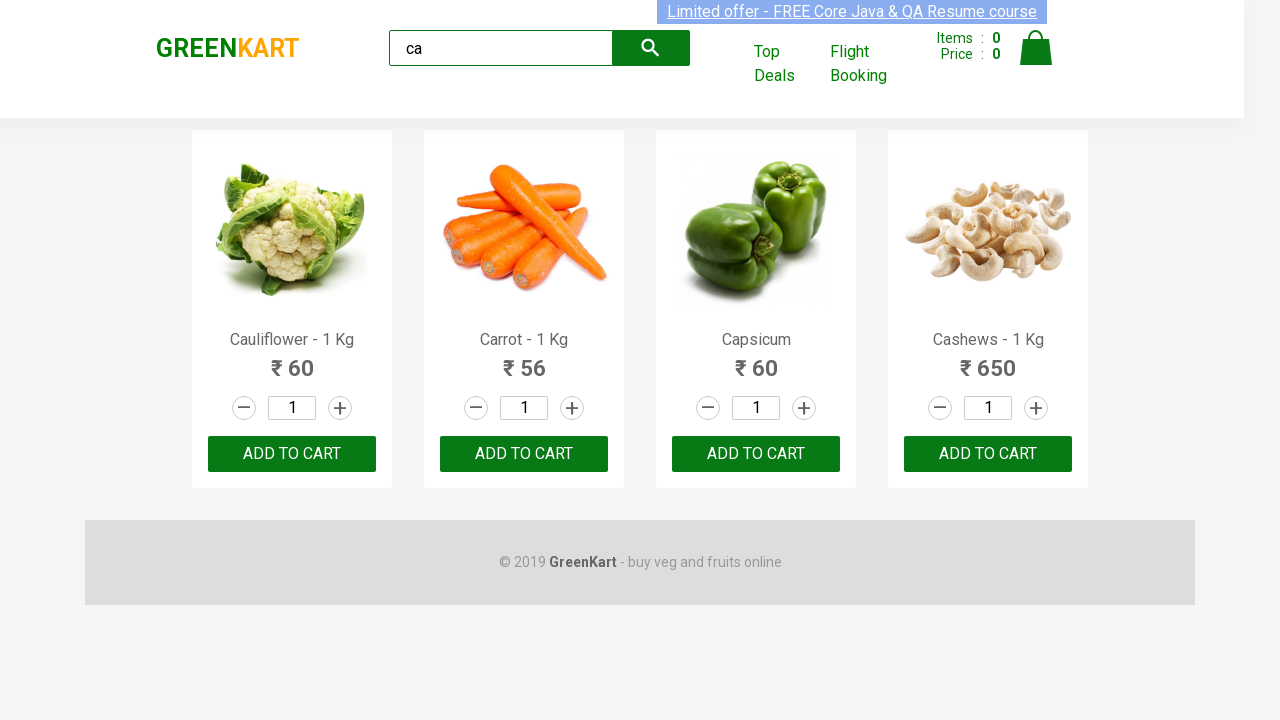

Retrieved product name: Capsicum
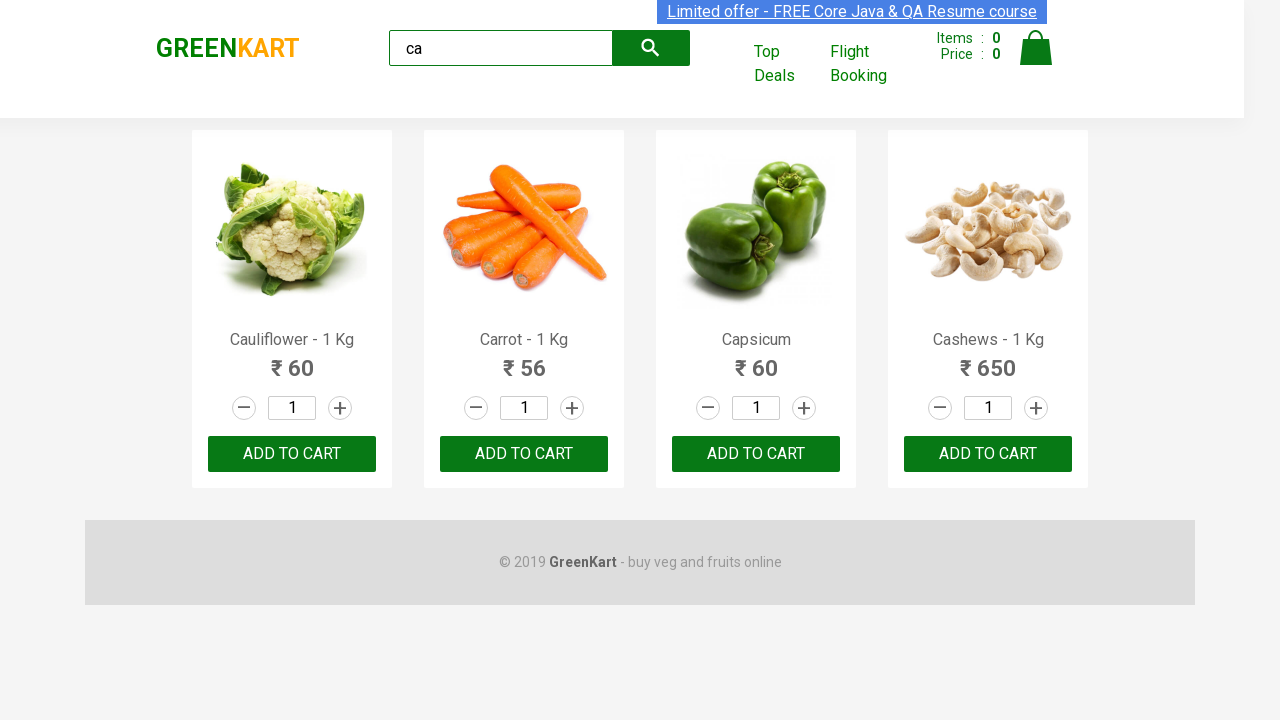

Retrieved product name: Cashews - 1 Kg
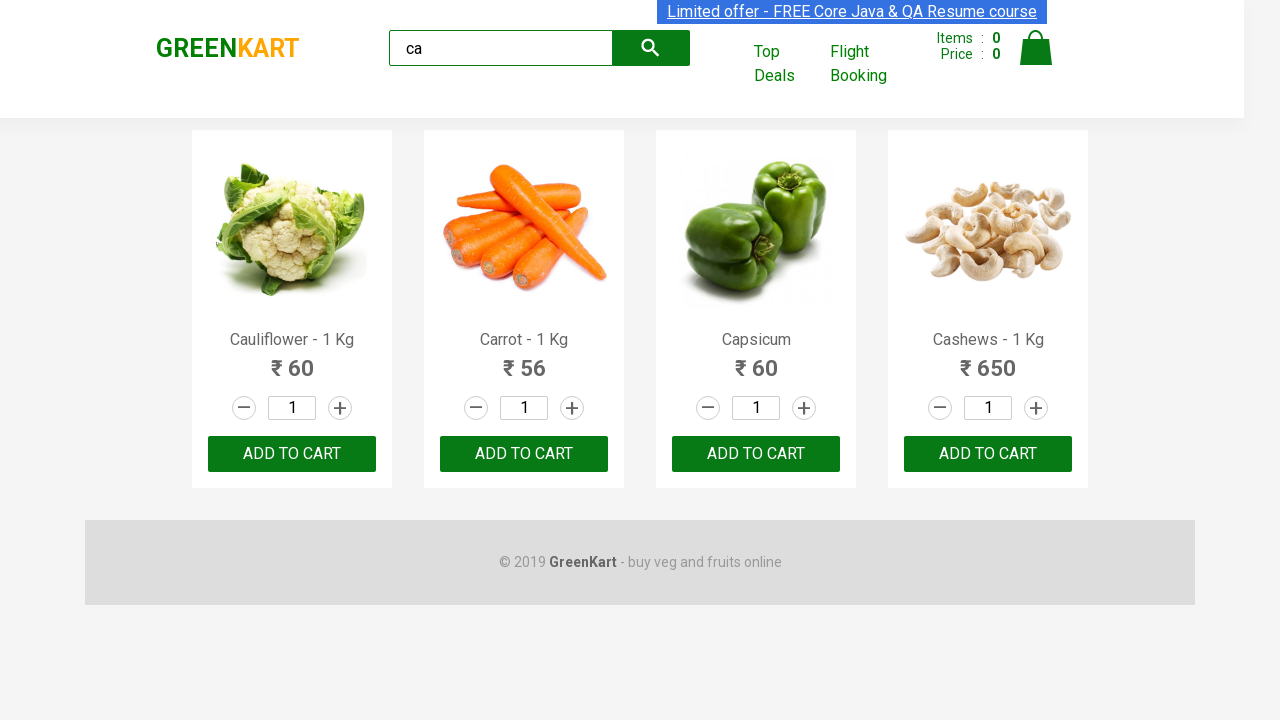

Clicked 'Add to Cart' button for Cashews at (988, 454) on .products .product >> nth=3 >> button
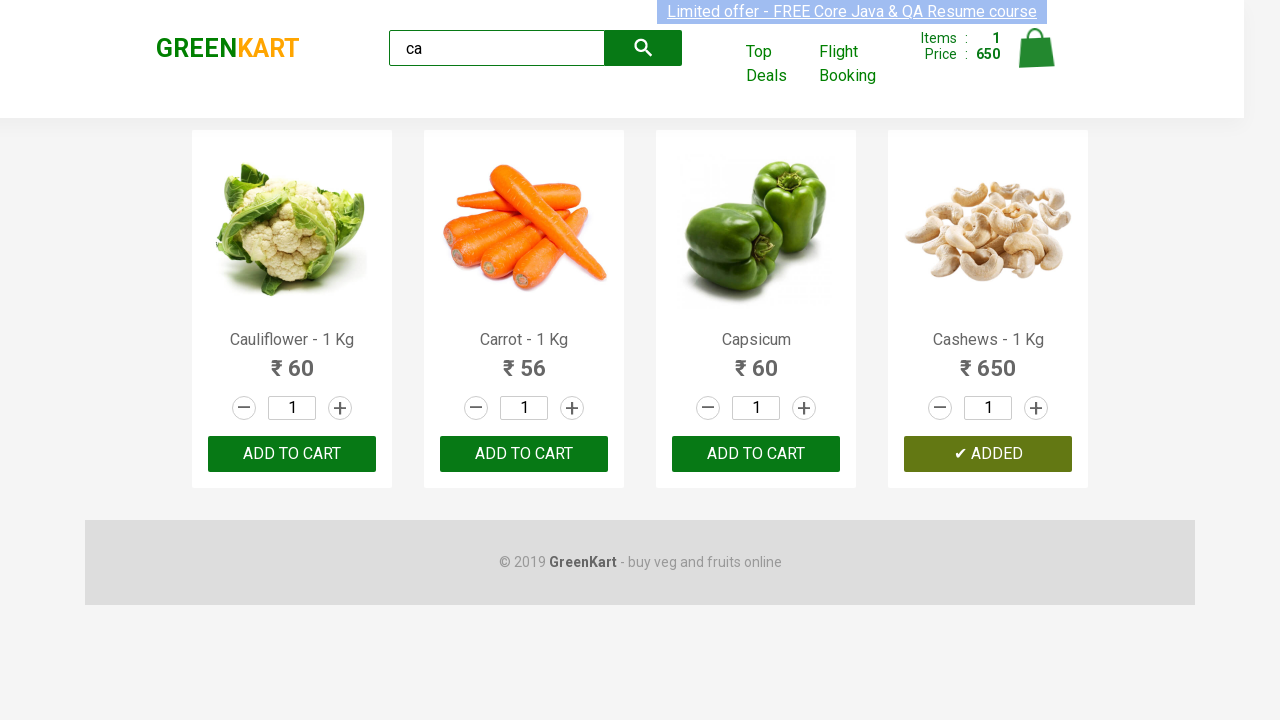

Clicked the cart icon to view cart at (1036, 48) on .cart-icon > img
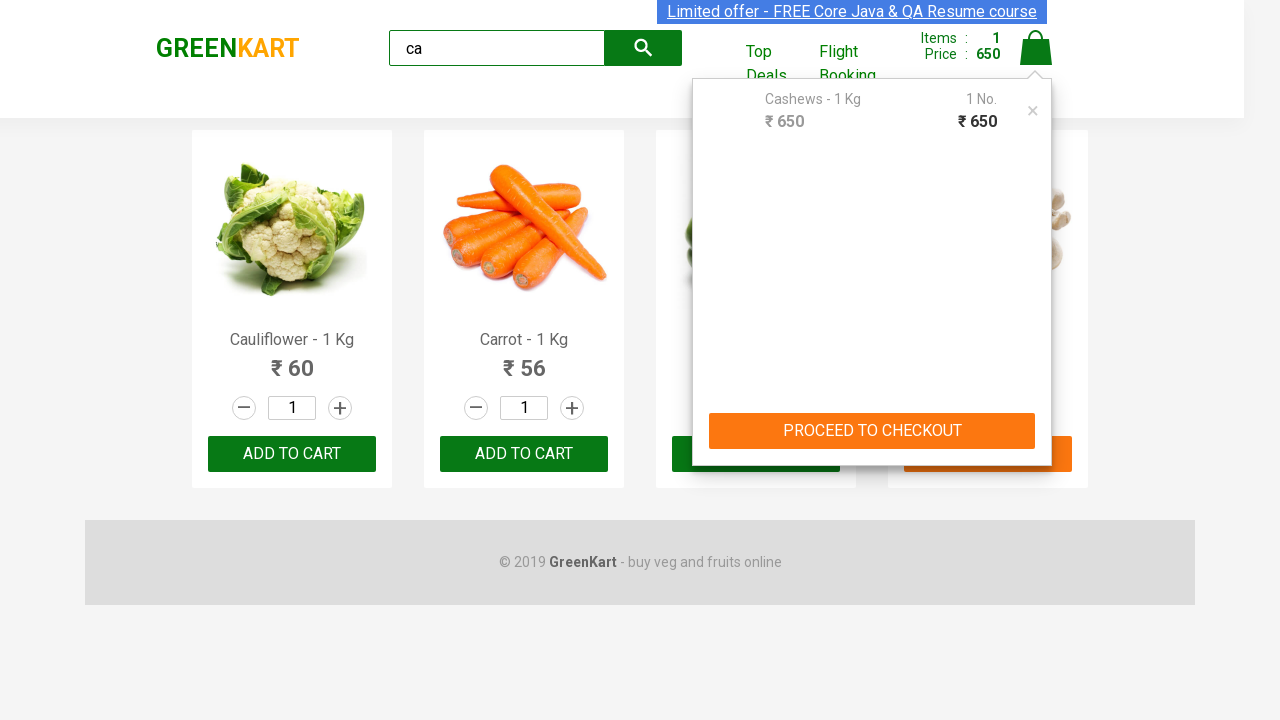

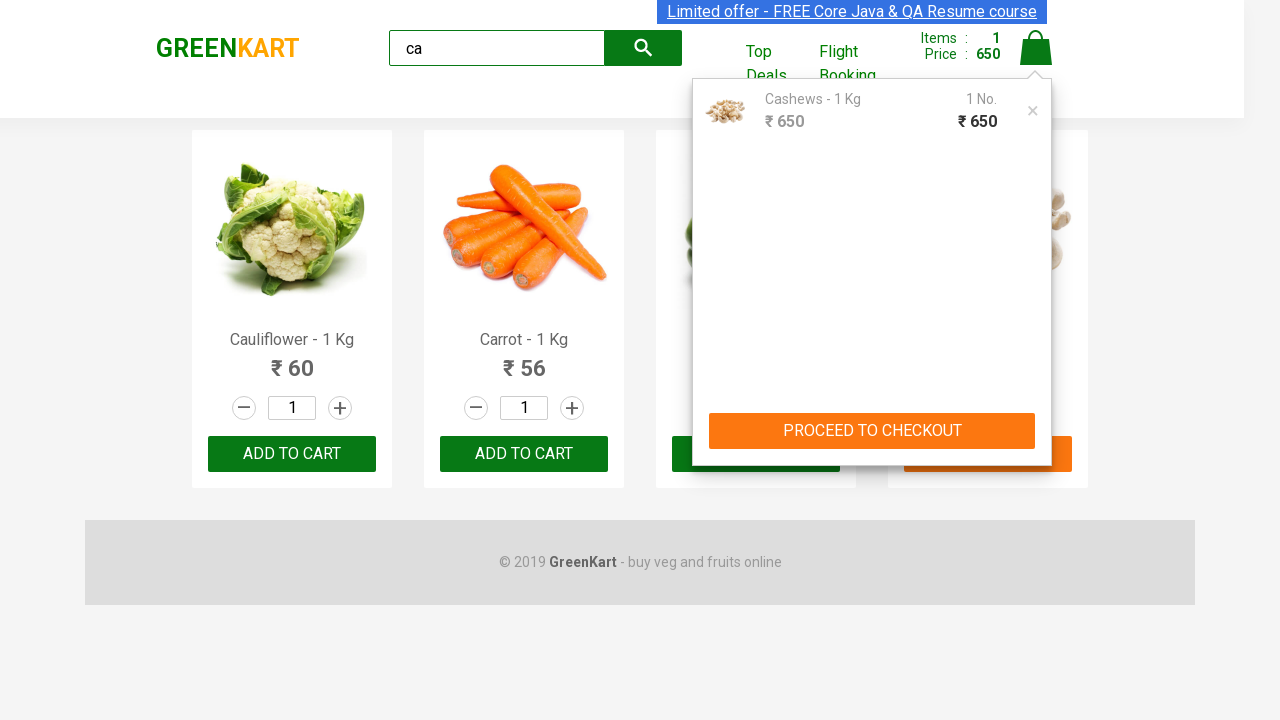